Tests selecting an option by visible text (Blue) and verifies the selection

Starting URL: https://demoqa.com/select-menu

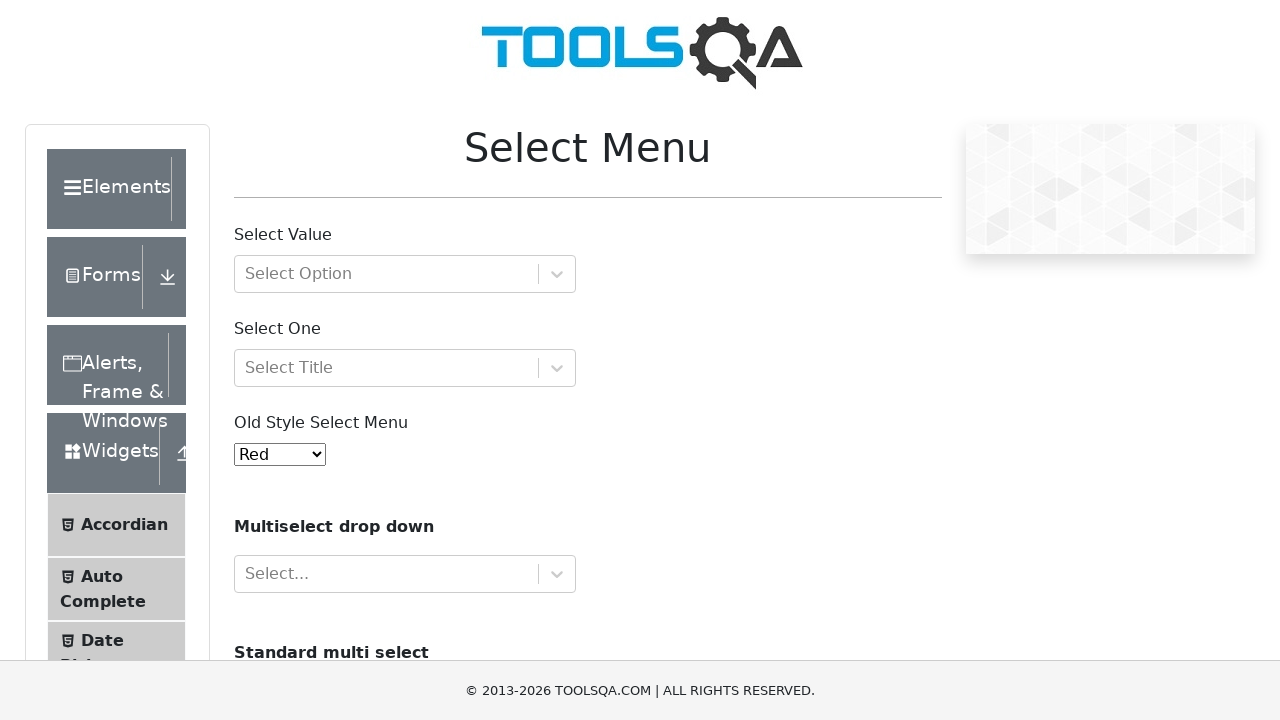

Selected 'Blue' option from dropdown by visible text on #oldSelectMenu
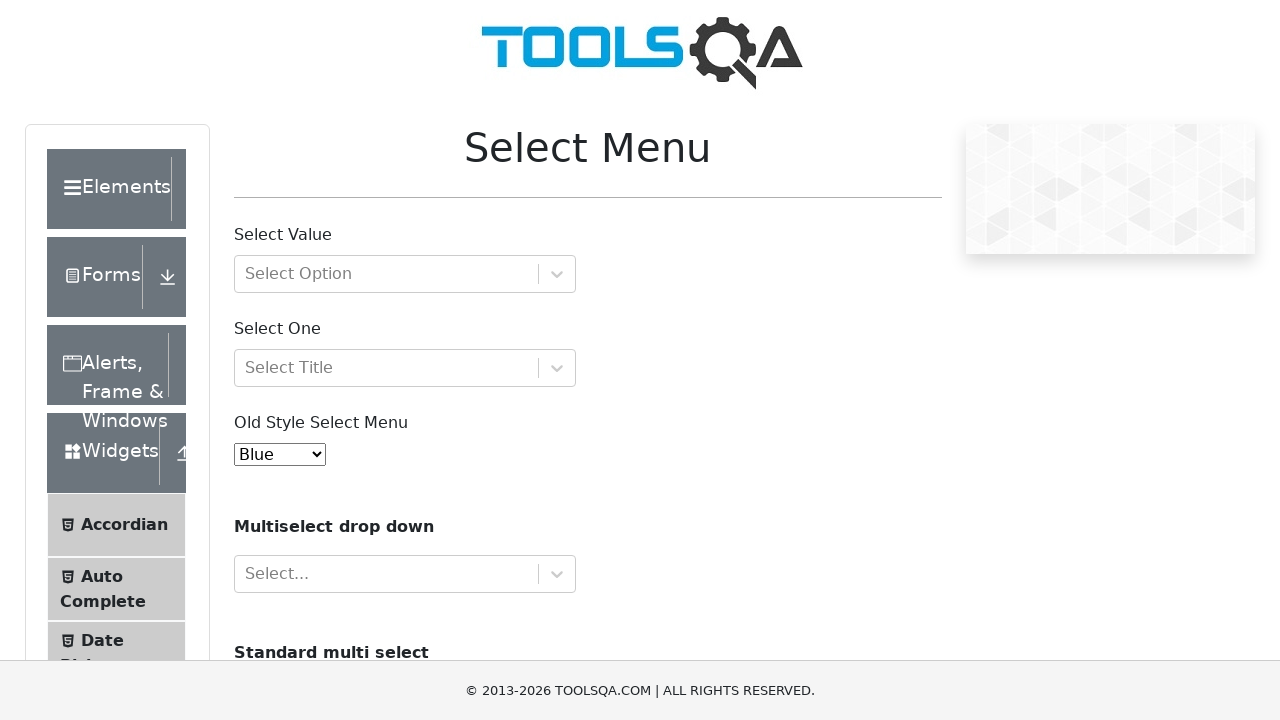

Retrieved the selected option value
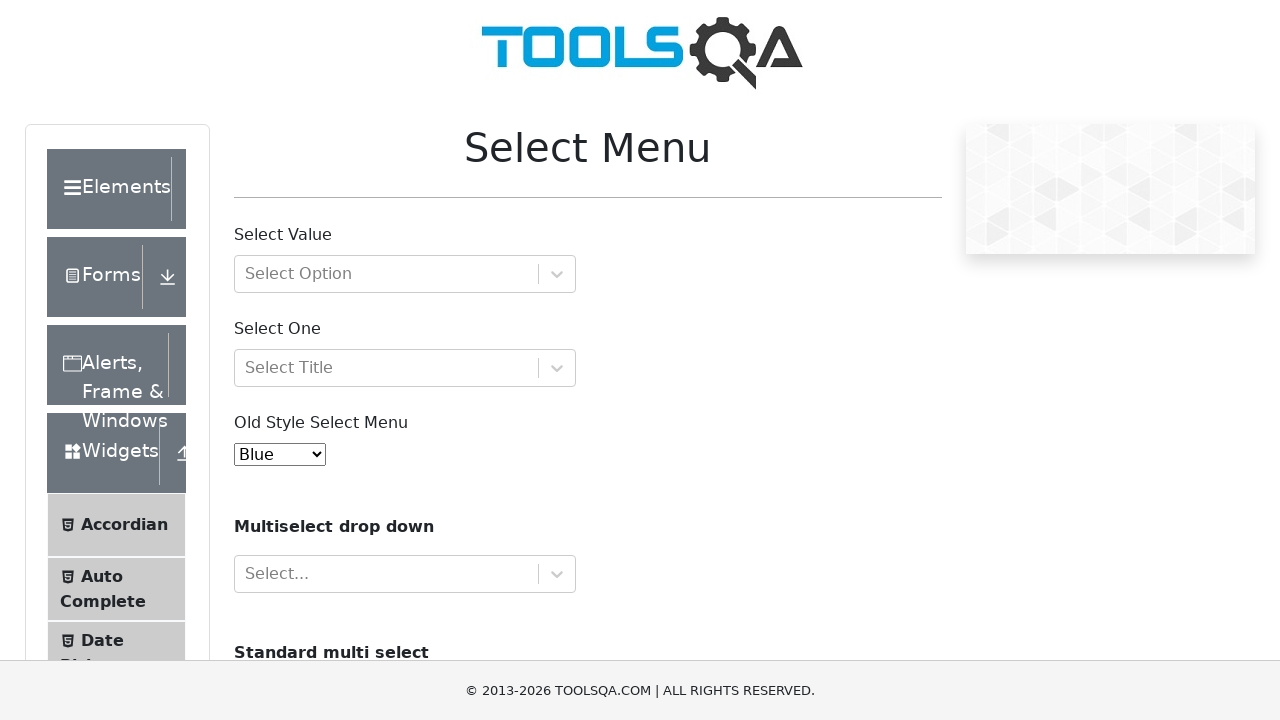

Retrieved the text content of the selected option
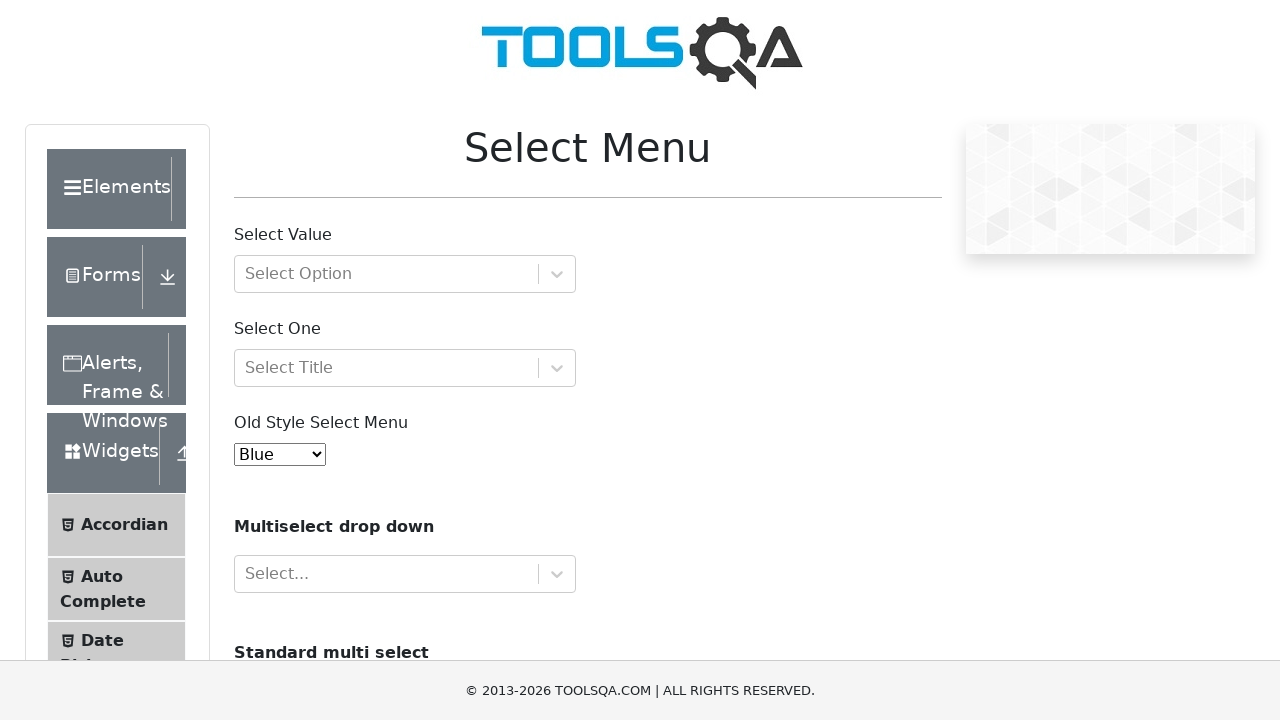

Verified that 'Blue' is correctly selected
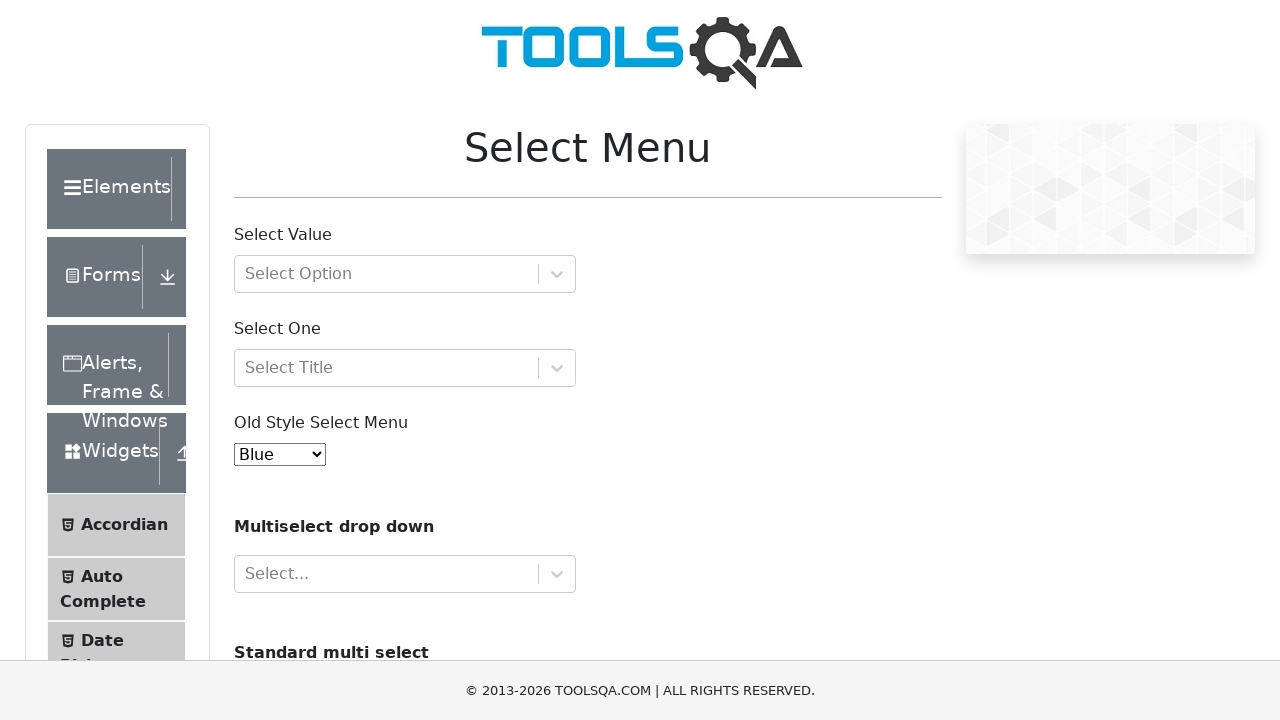

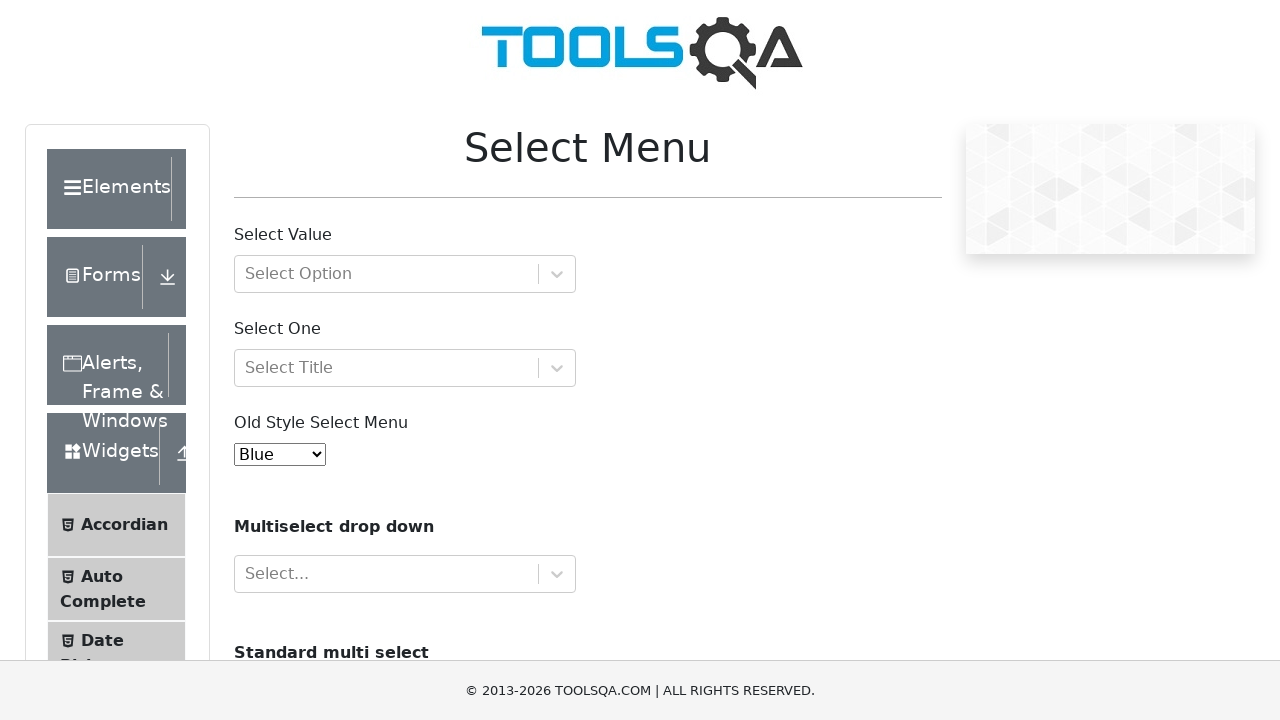